Tests an e-commerce shopping flow by adding specific vegetables to cart, proceeding to checkout, and applying a promo code

Starting URL: https://rahulshettyacademy.com/seleniumPractise/

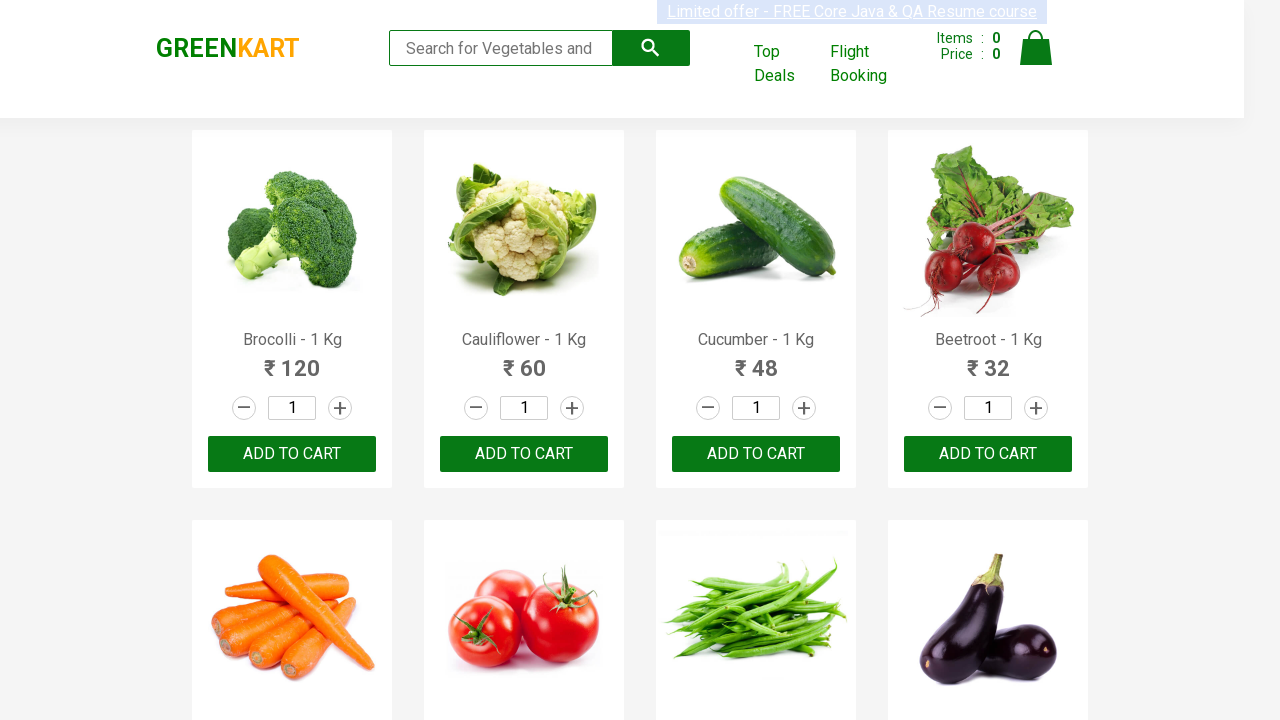

Waited for products to load on e-commerce page
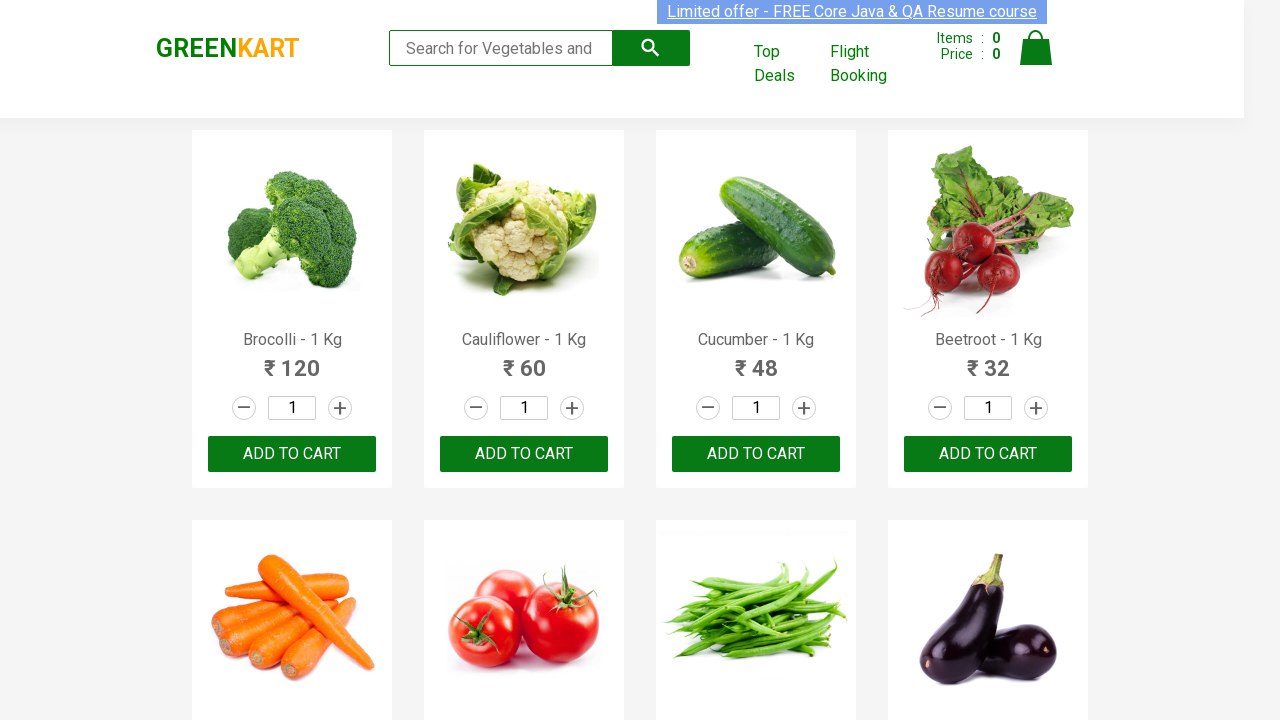

Retrieved all product elements from page
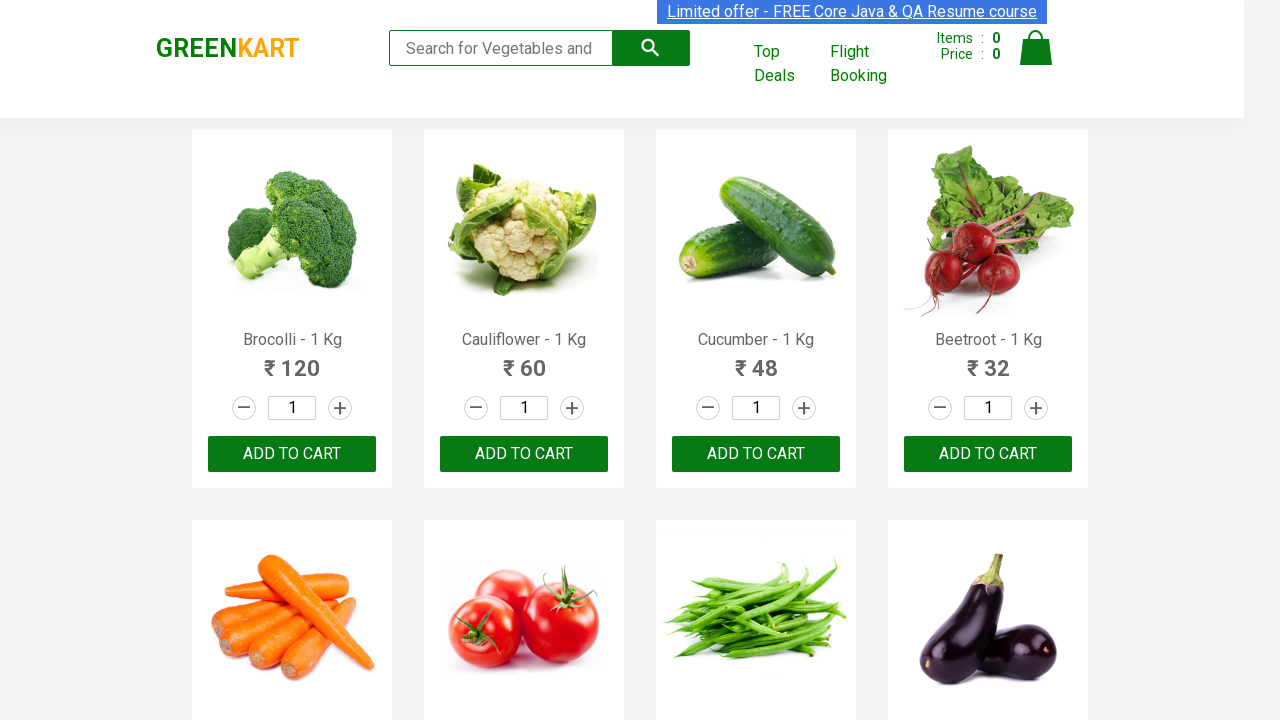

Added 'Brocolli' to cart (1/4)
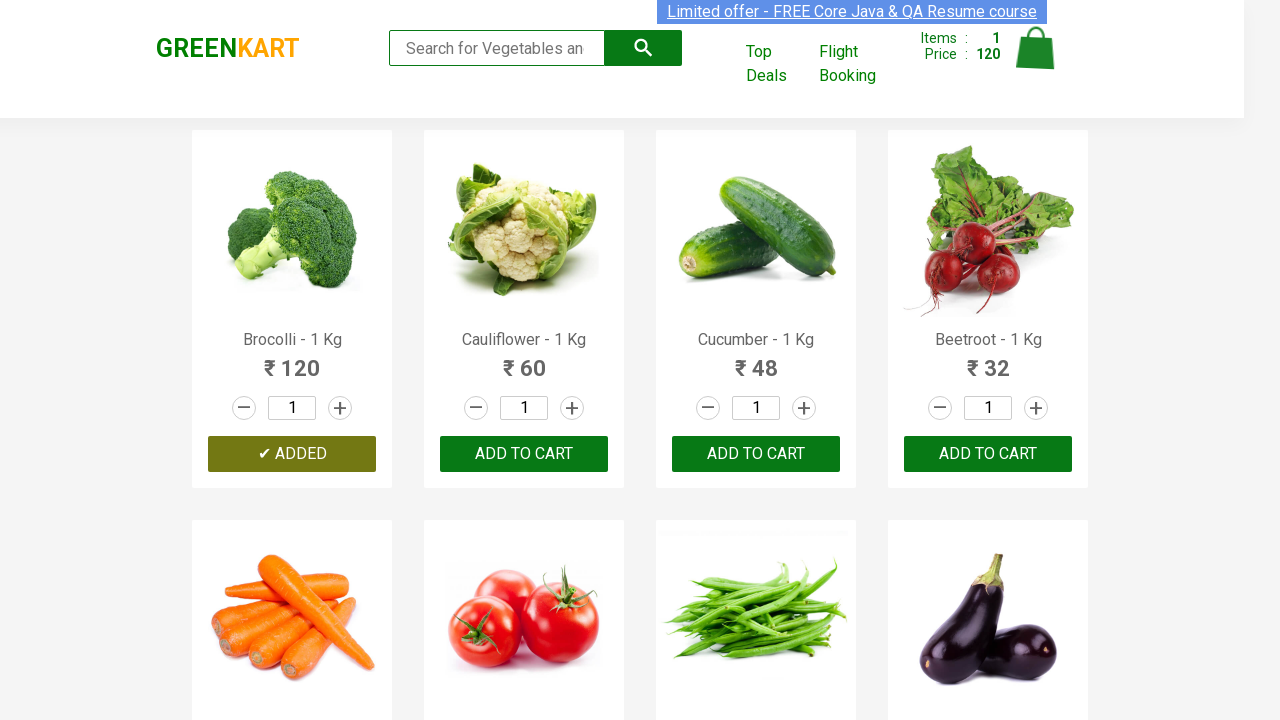

Added 'Cucumber' to cart (2/4)
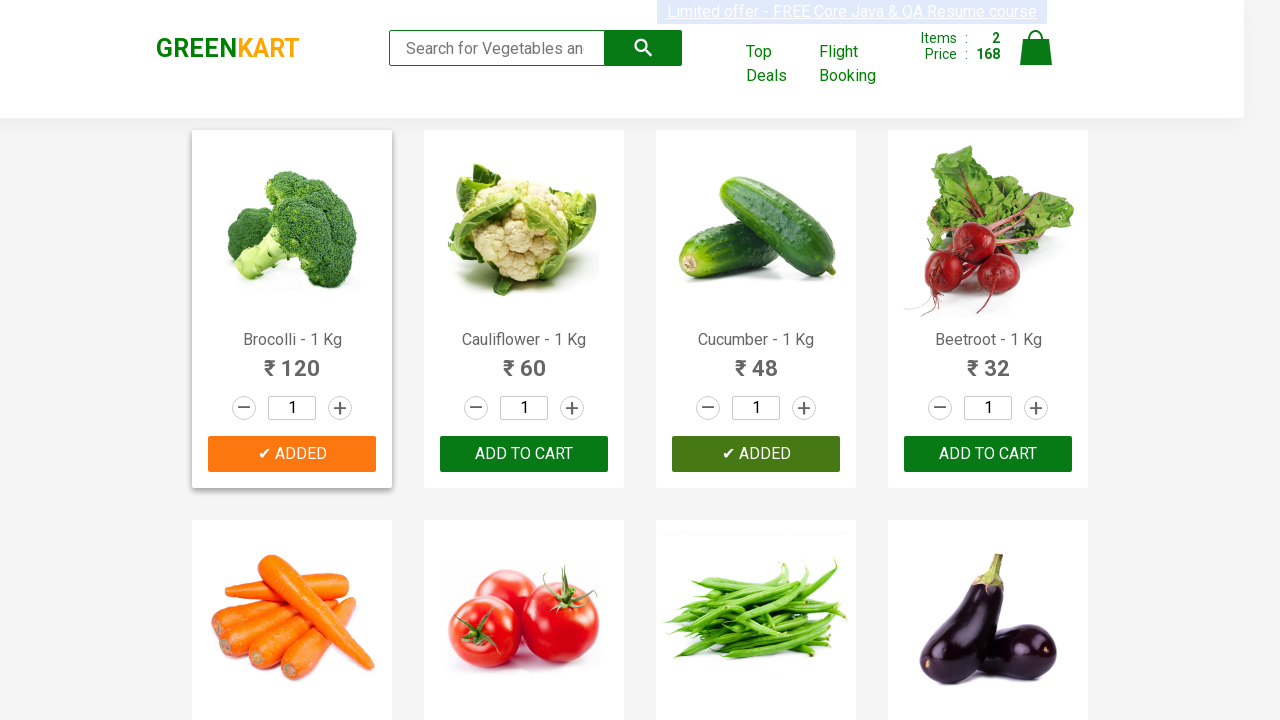

Added 'Beetroot' to cart (3/4)
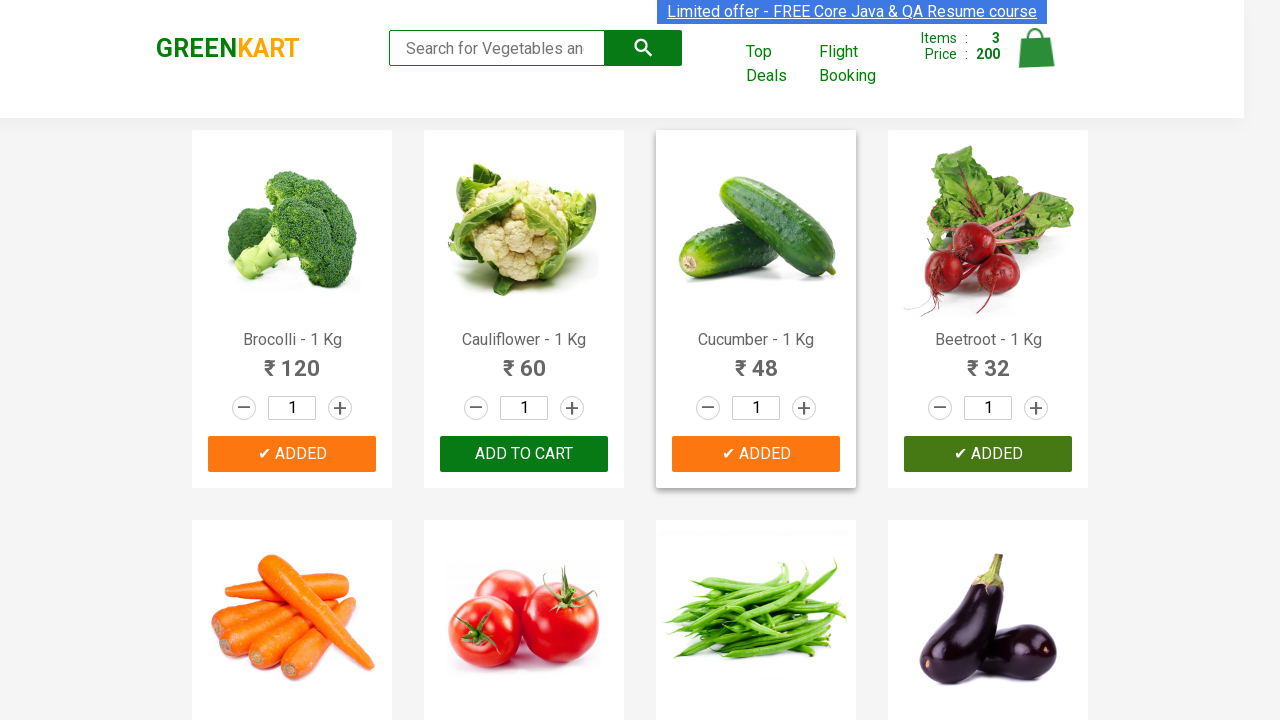

Added 'Carrot' to cart (4/4)
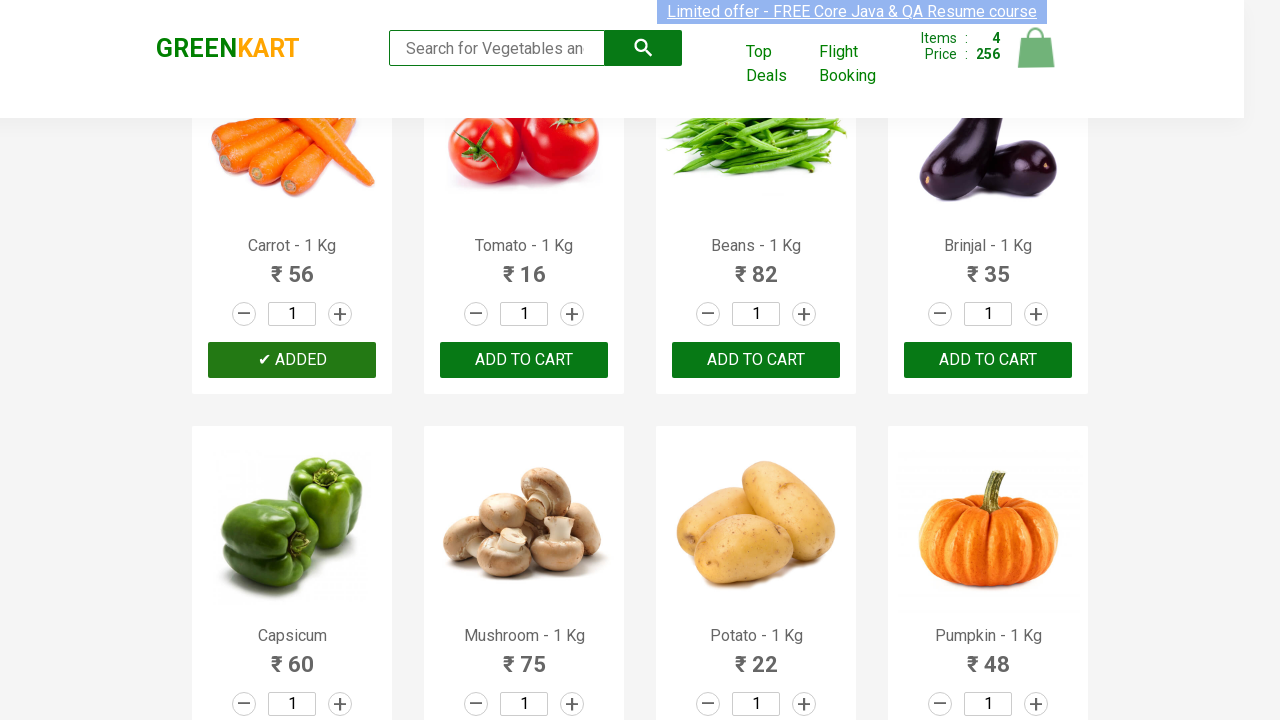

Clicked on cart icon to view shopping cart at (1036, 48) on img[alt='Cart']
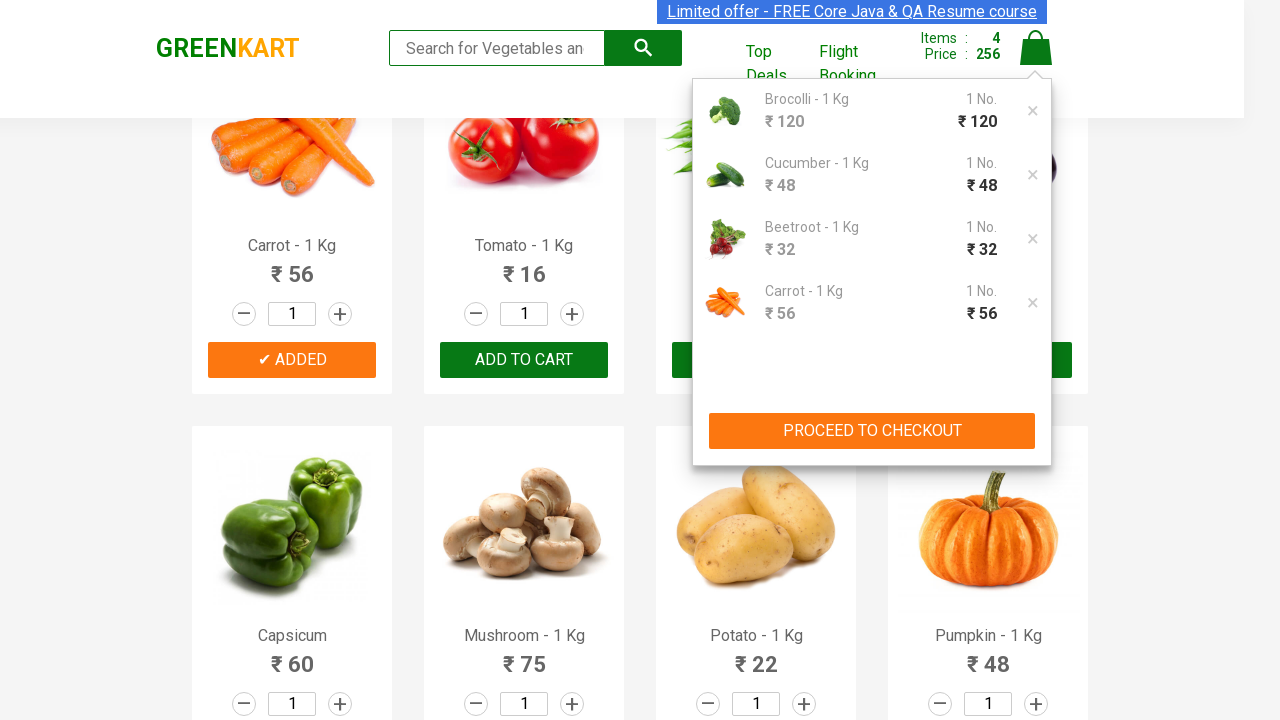

Clicked PROCEED TO CHECKOUT button at (872, 431) on xpath=//button[text()='PROCEED TO CHECKOUT']
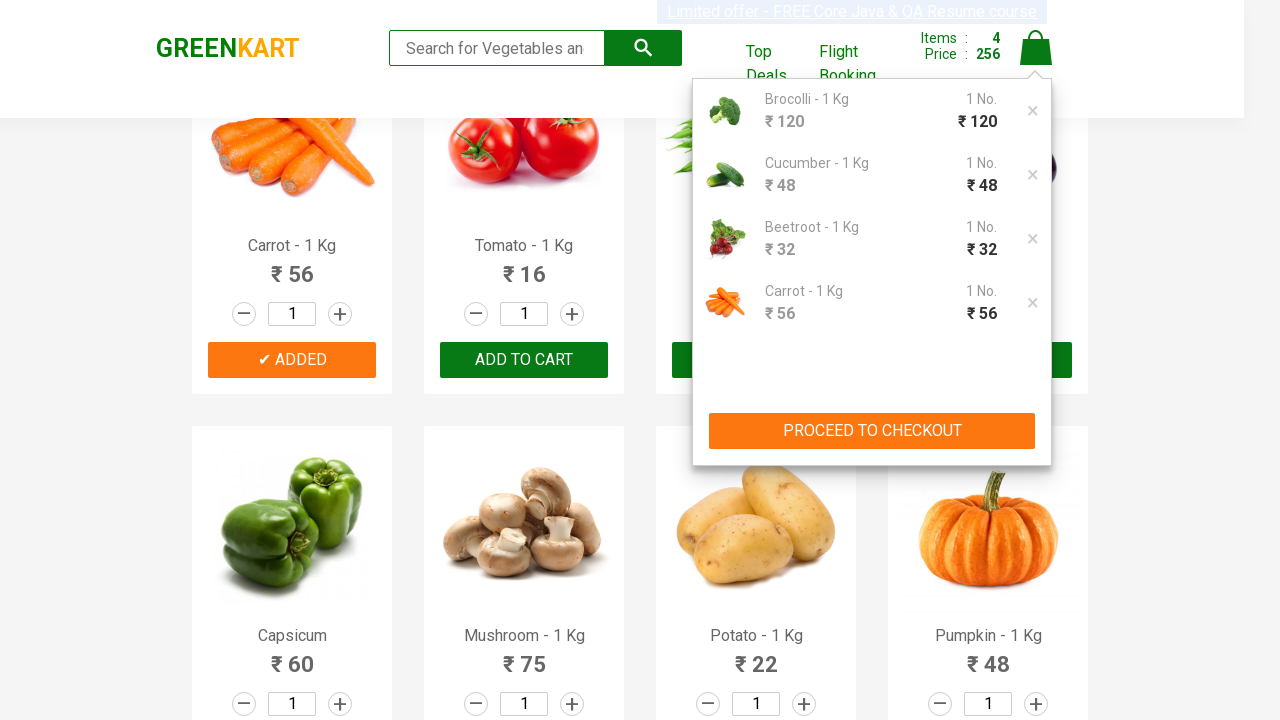

Promo code input field loaded on checkout page
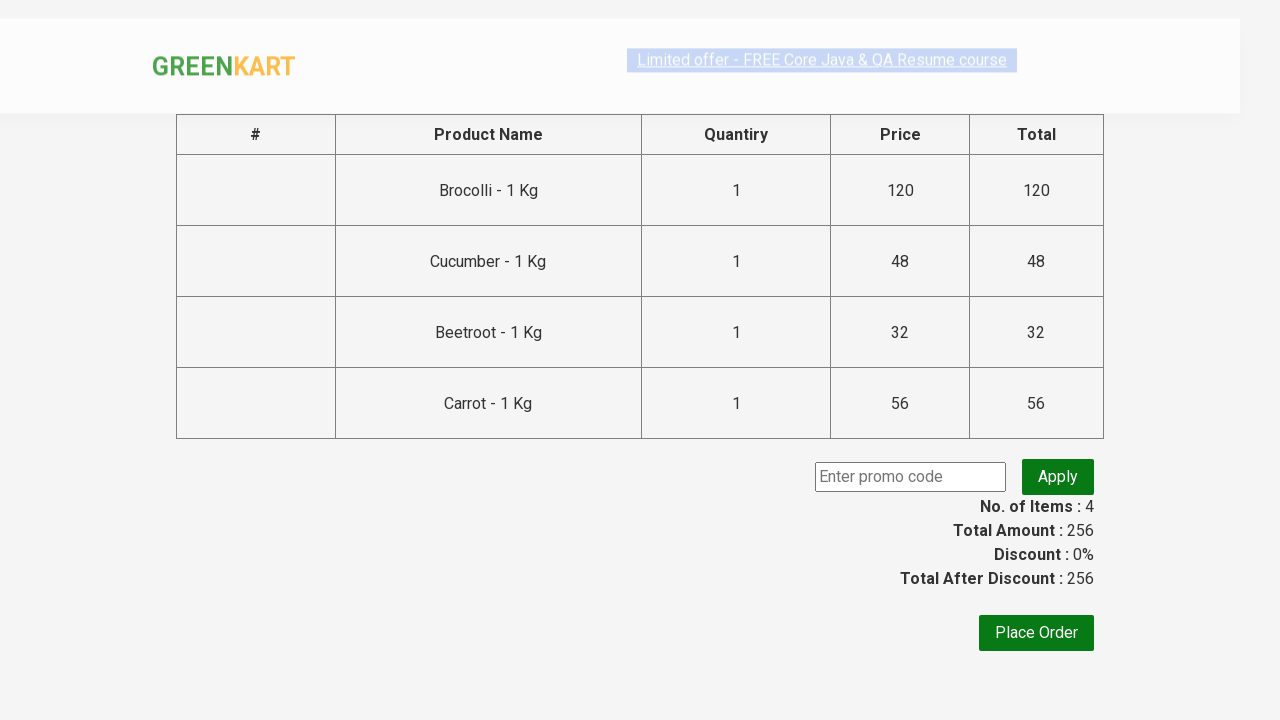

Entered promo code 'rahulshettyacademy' on .promoCode
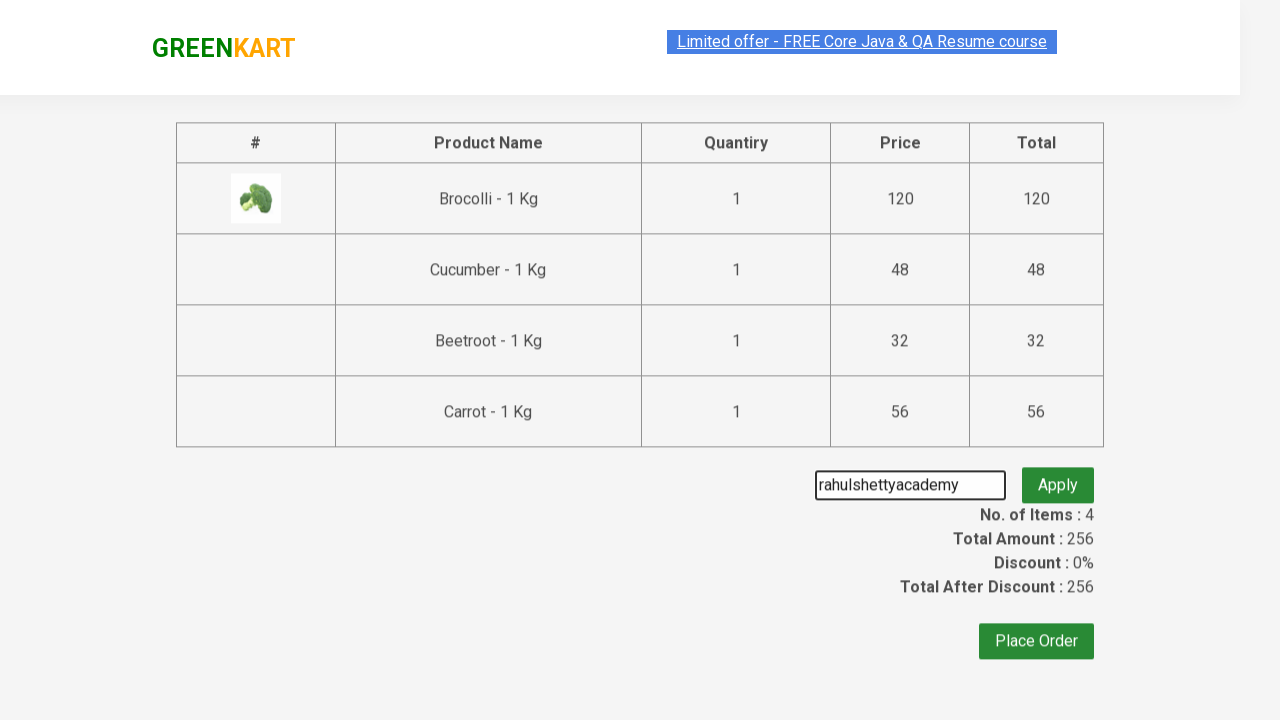

Clicked apply promo button at (1058, 477) on .promoBtn
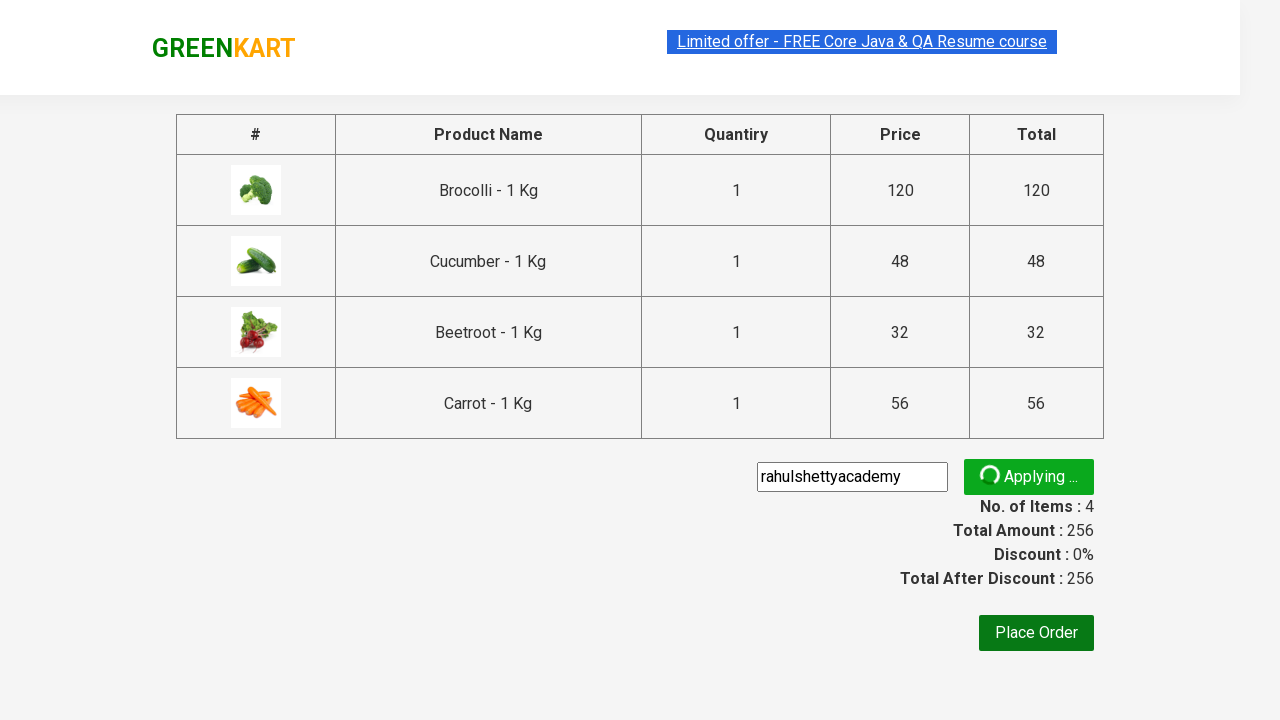

Promo code successfully applied - confirmation message appeared
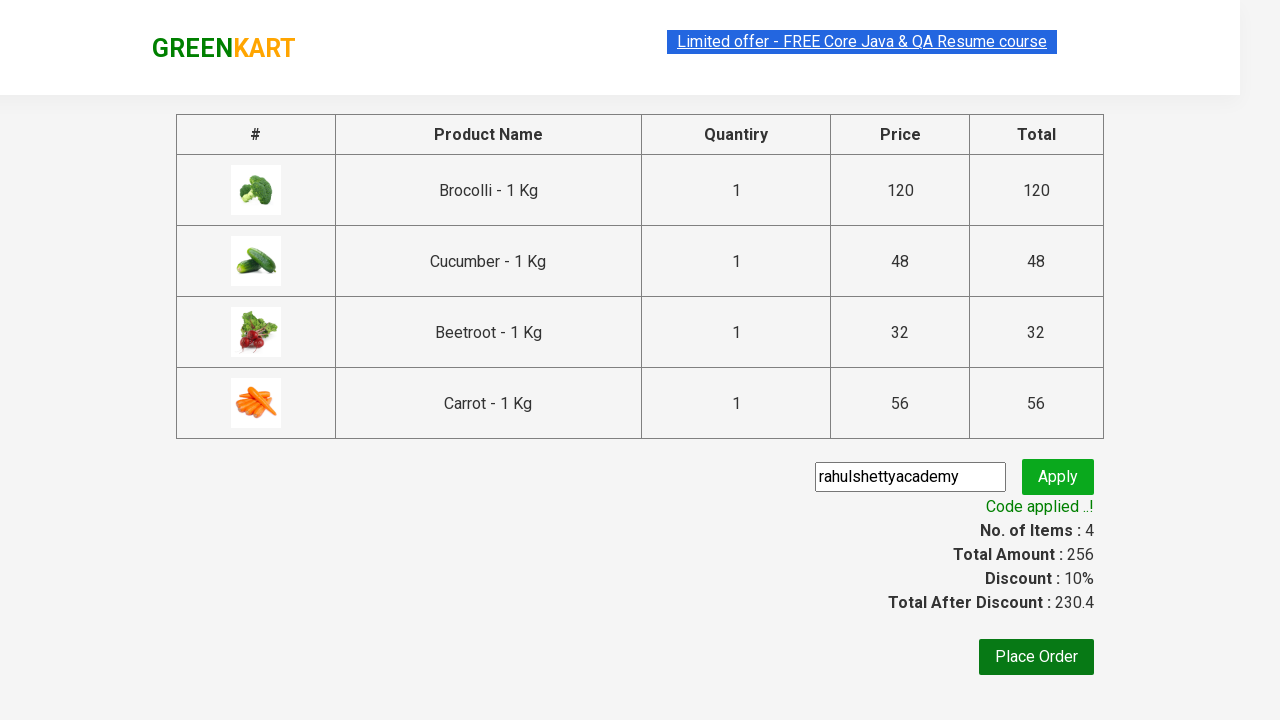

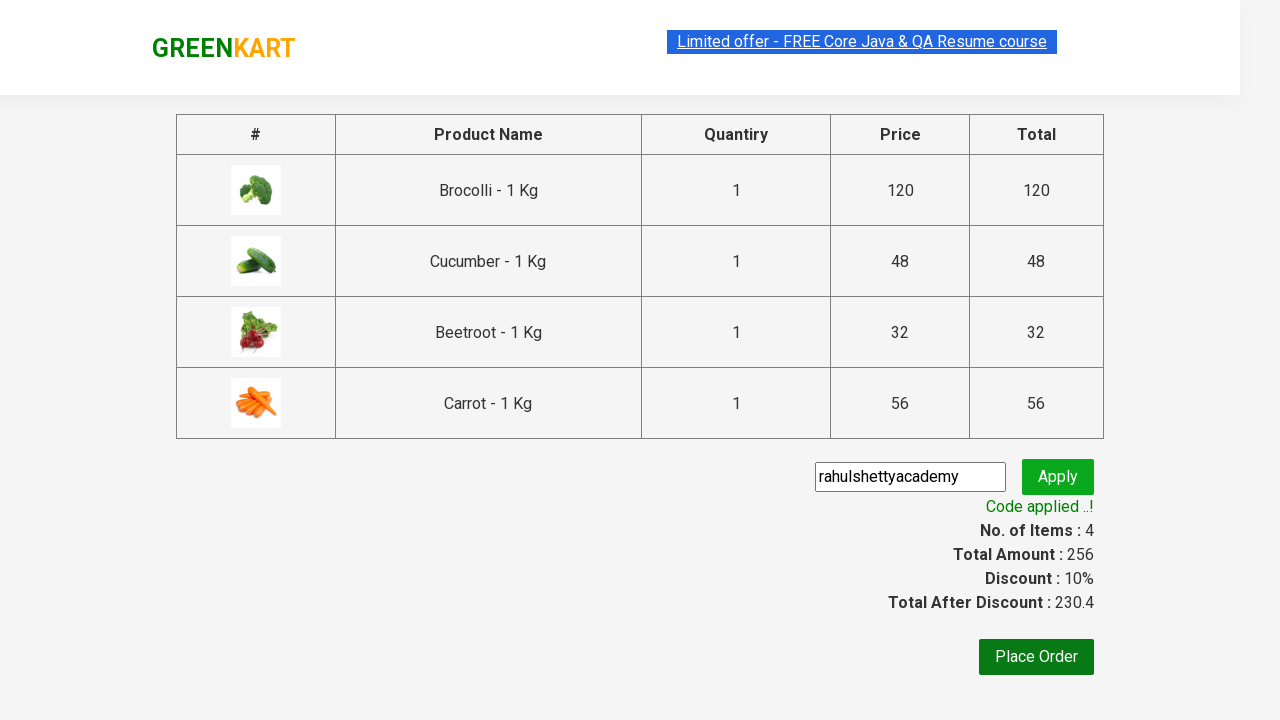